Tests the jQuery UI slider widget by dragging the slider element by a specified offset to simulate user interaction with the slider control

Starting URL: https://jqueryui.com/slider/

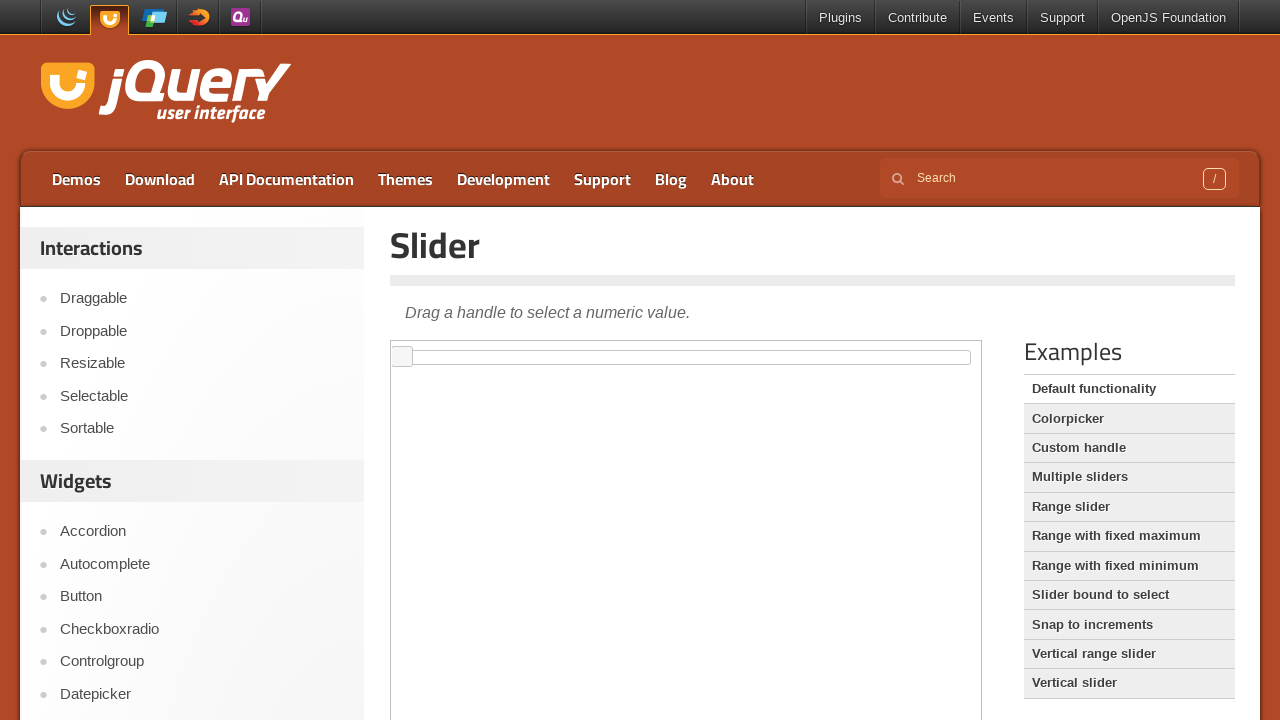

Located iframe containing slider demo
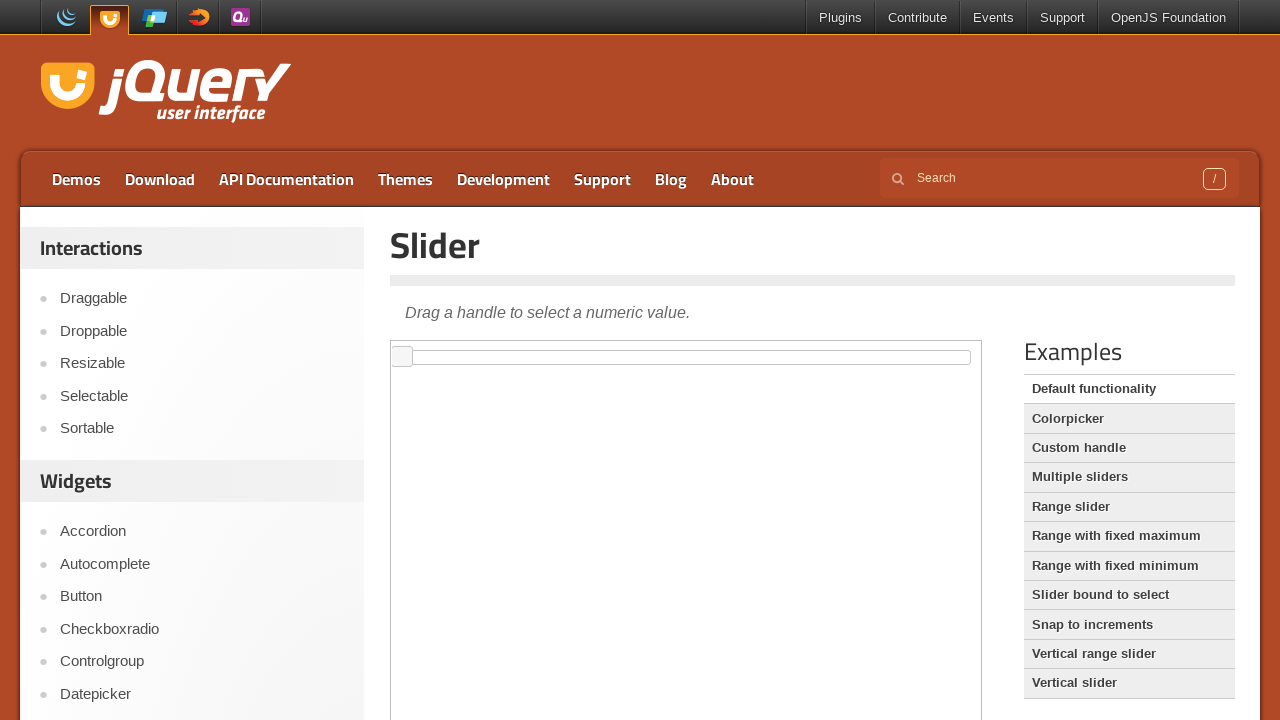

Located slider element with id 'slider'
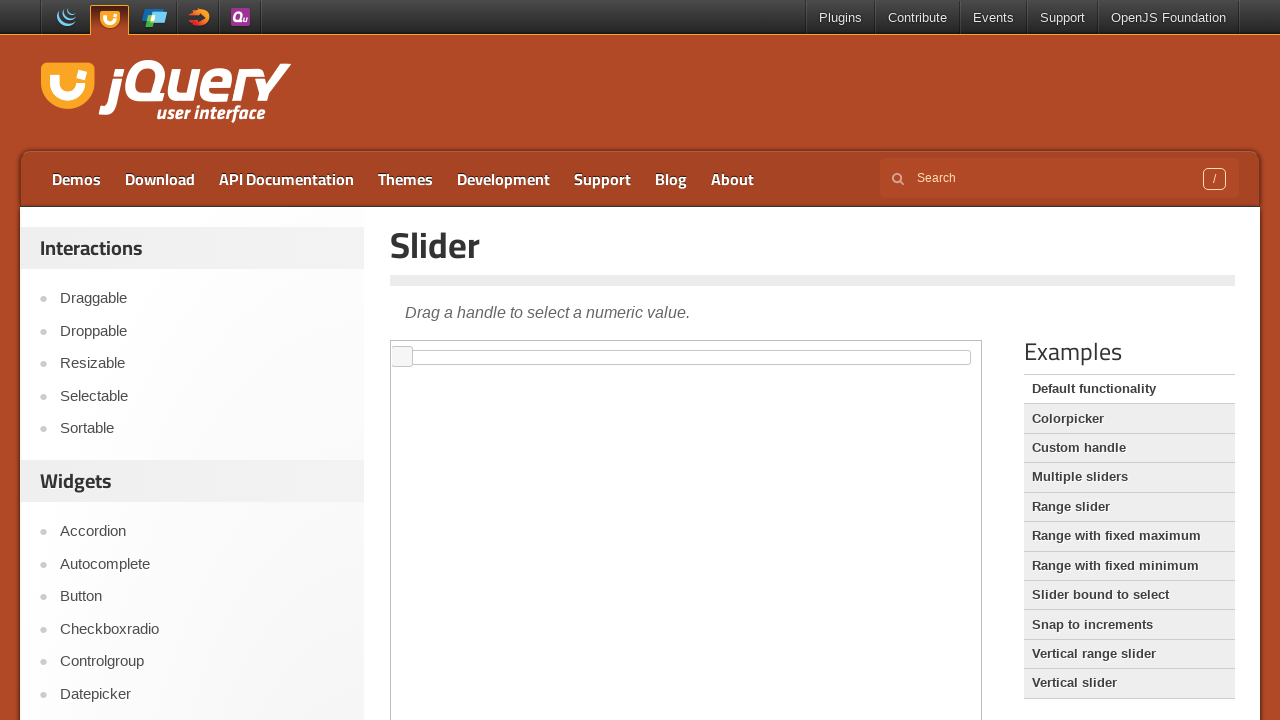

Located slider handle element
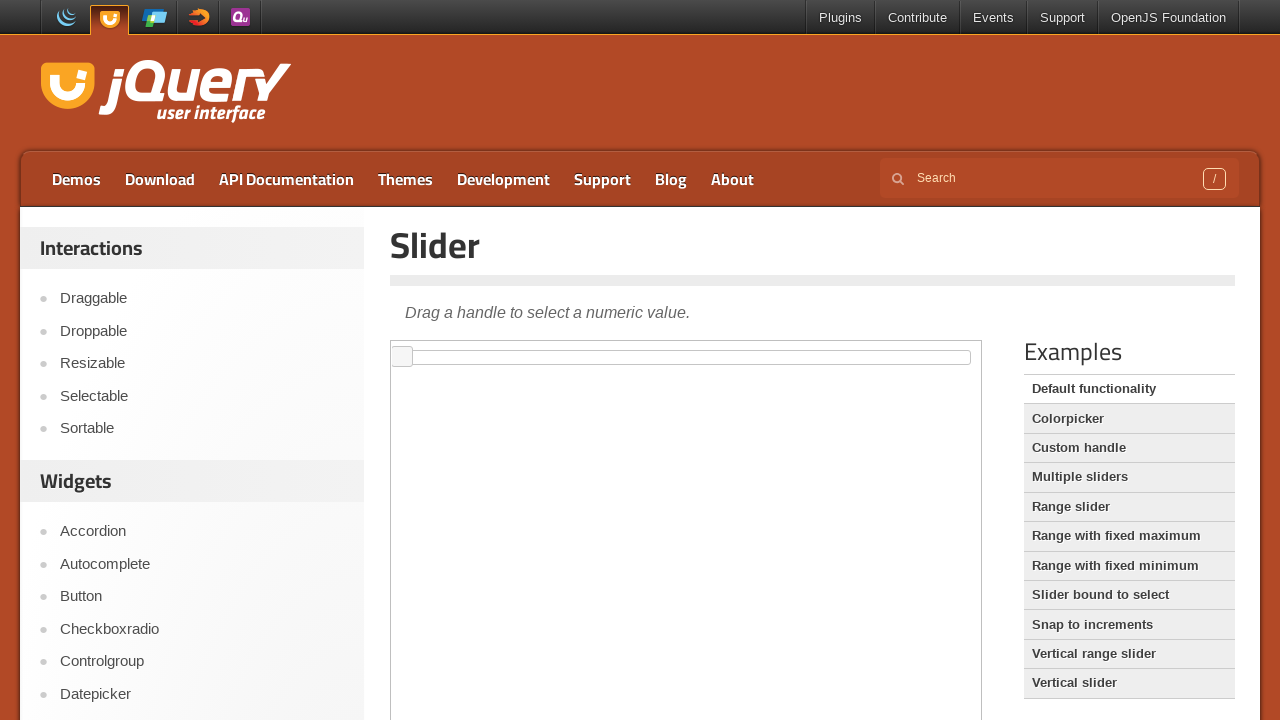

Dragged slider handle 100 pixels to the right to simulate user interaction at (501, 351)
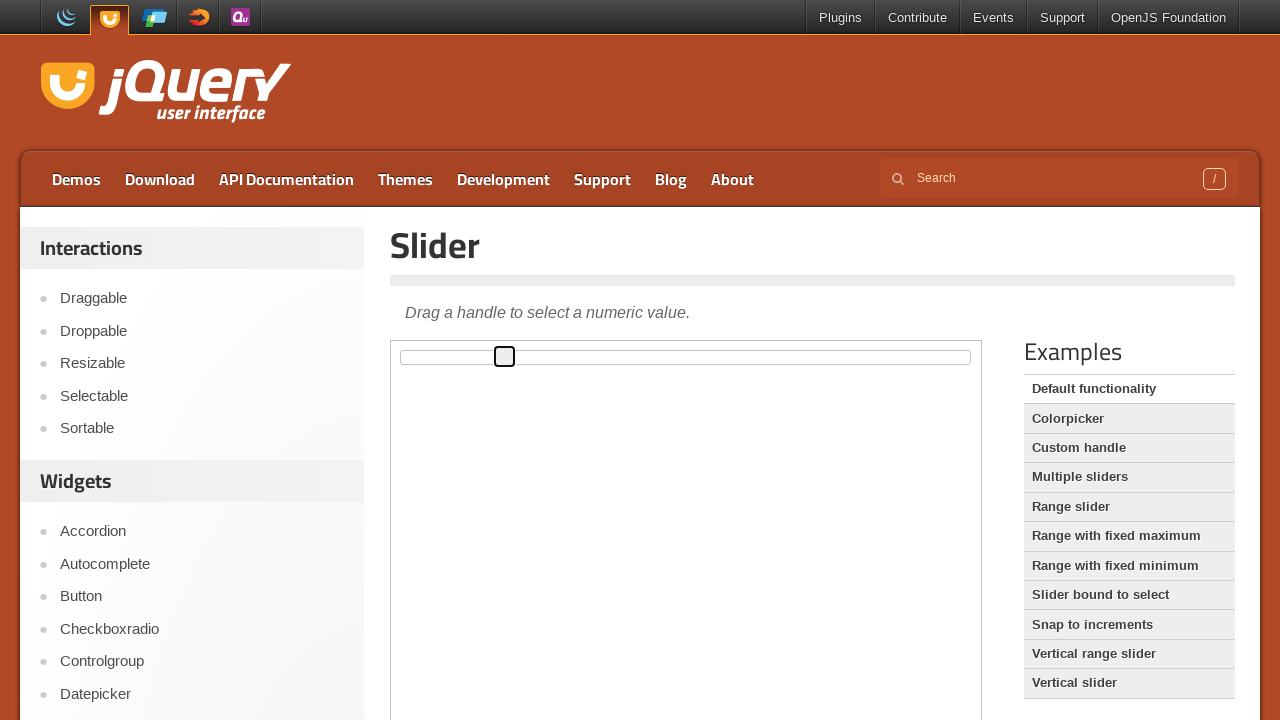

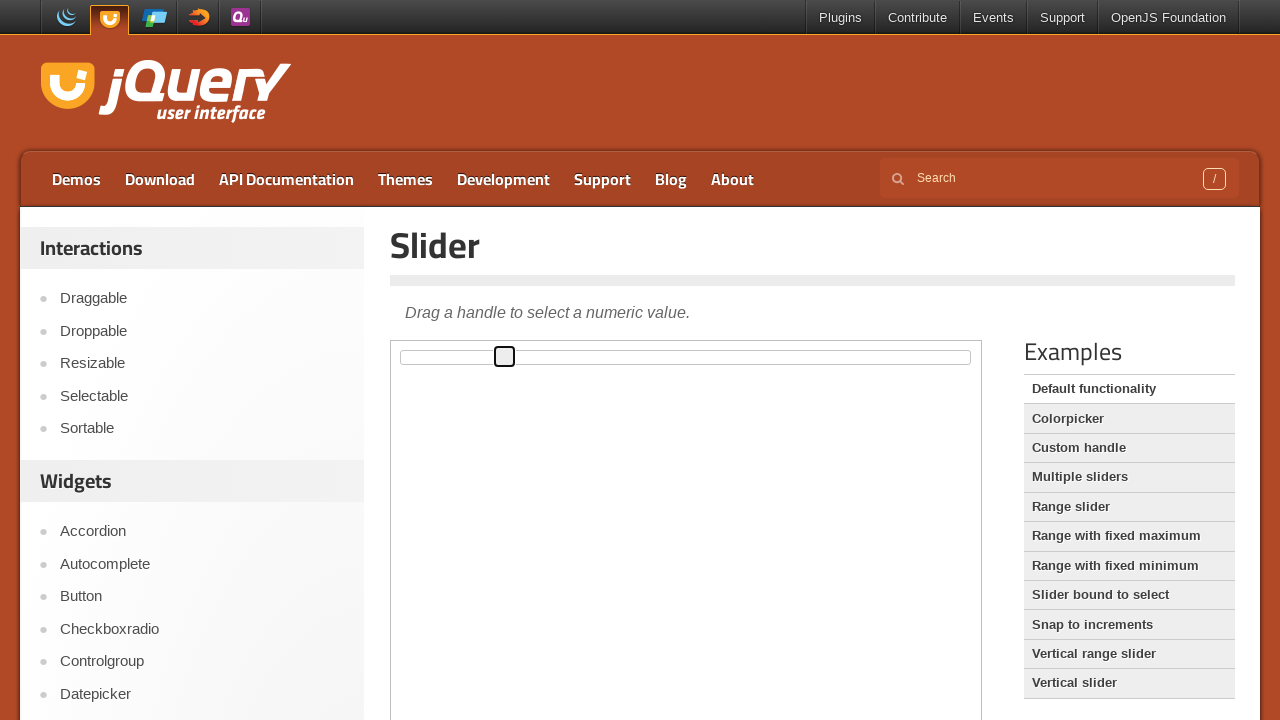